Tests navigation to the Playwright Python documentation page by clicking on the Docs link and verifying the URL changes correctly

Starting URL: https://playwright.dev/python

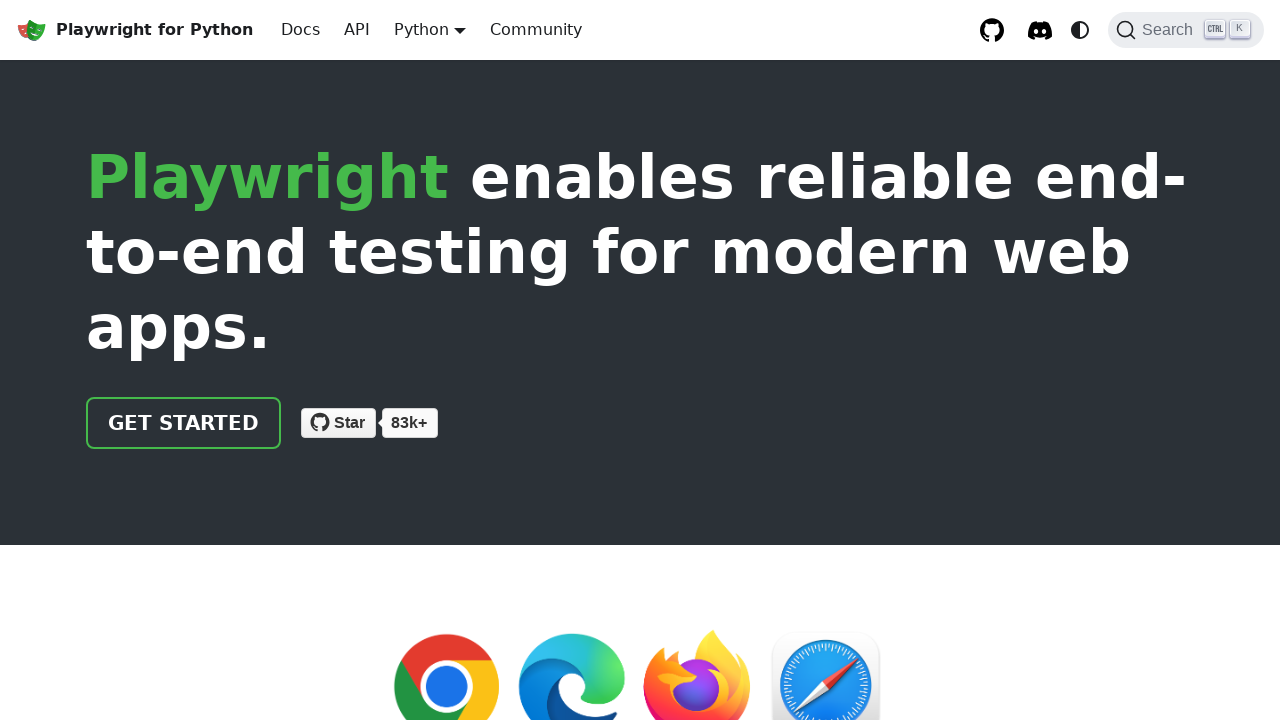

Clicked on the Docs link at (300, 30) on a:has-text('Docs')
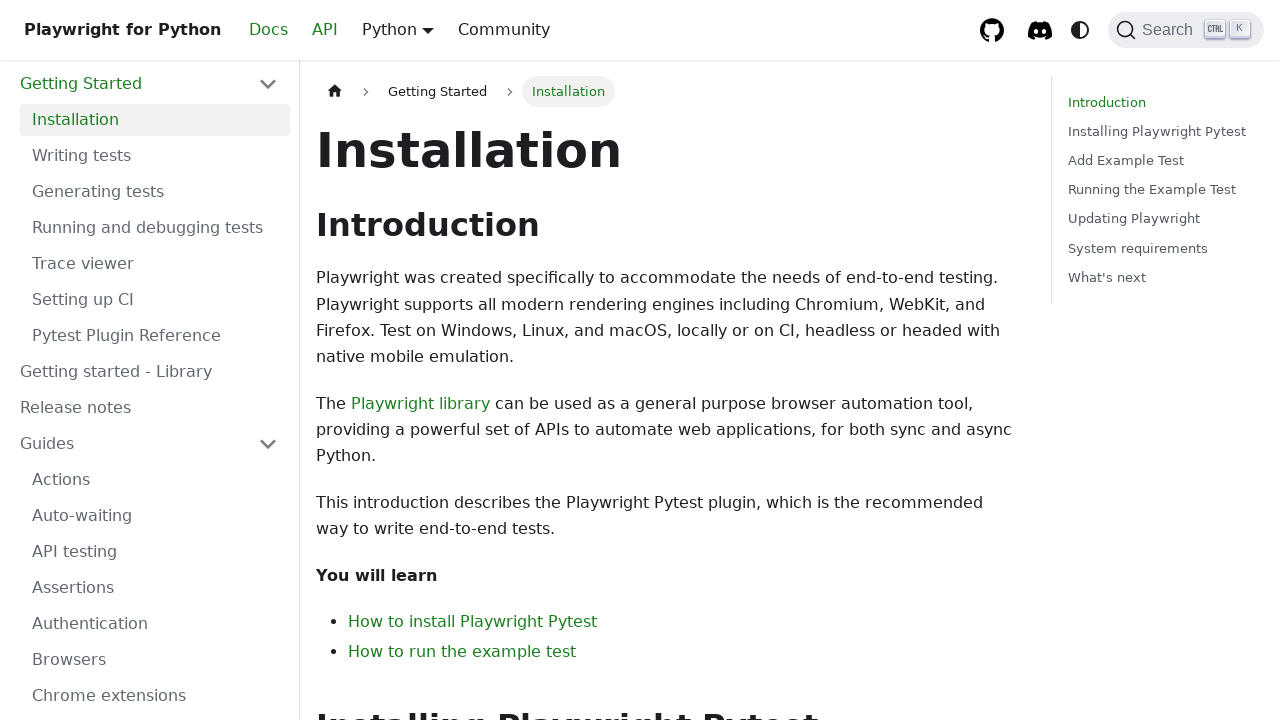

Verified navigation to Playwright Python documentation page at https://playwright.dev/python/docs/intro
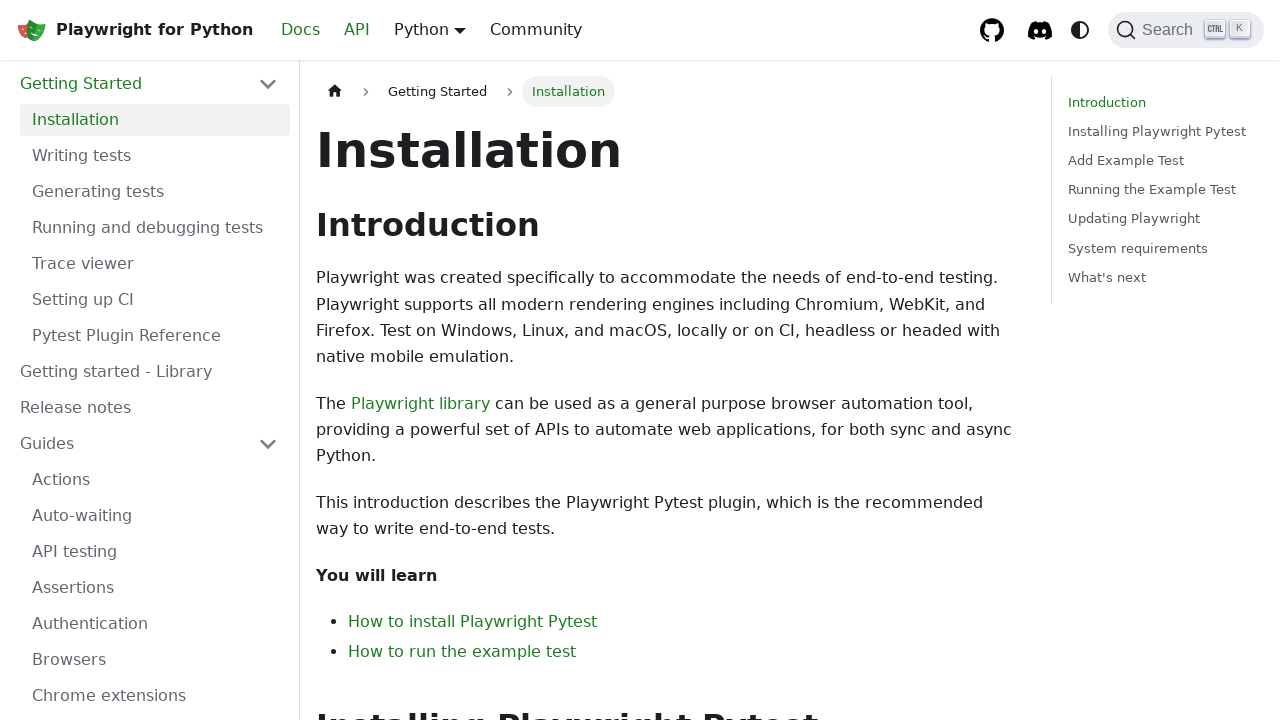

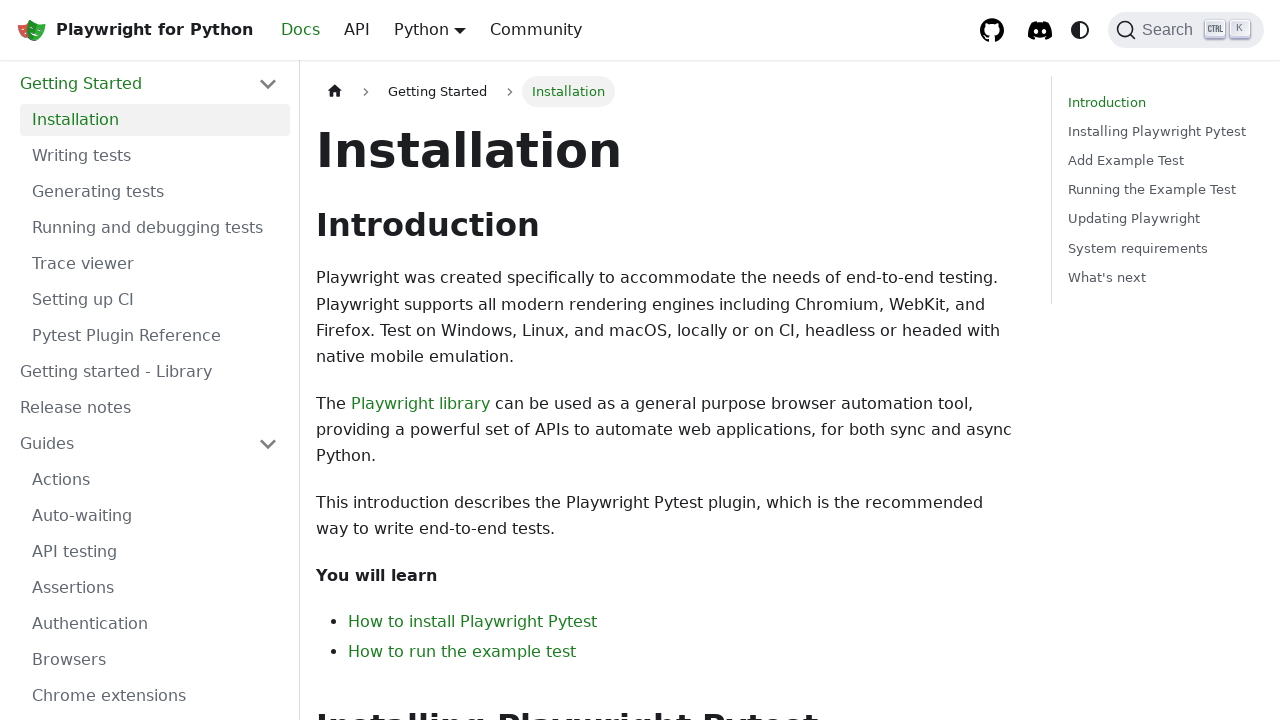